Tests drag and drop functionality by dragging an element from source to target location within an iframe

Starting URL: https://jqueryui.com/droppable/

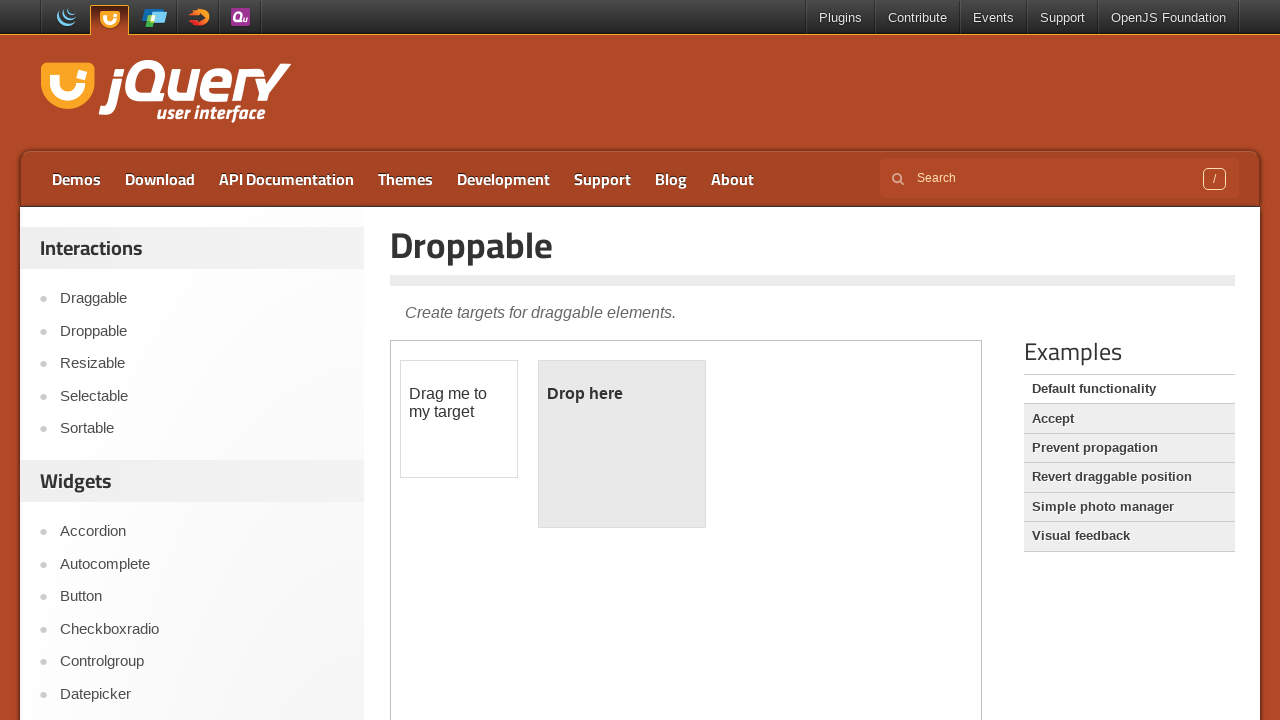

Located the first iframe containing drag and drop demo
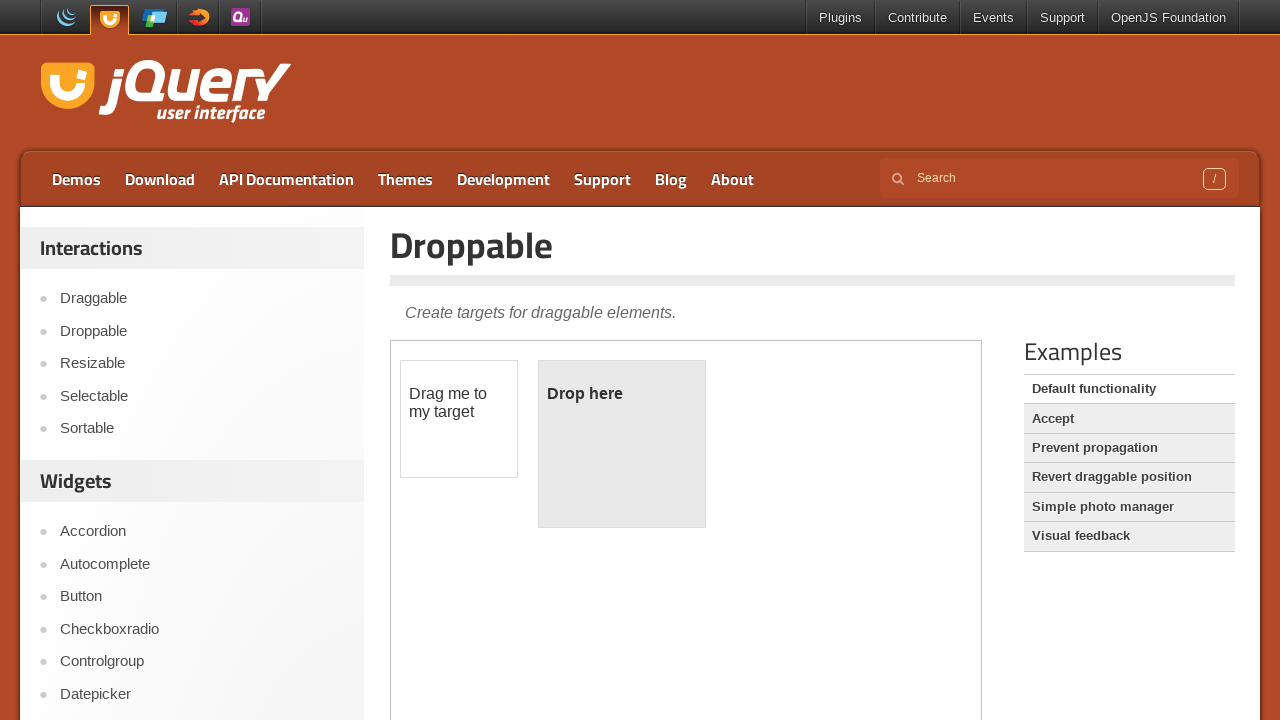

Located the draggable element within iframe
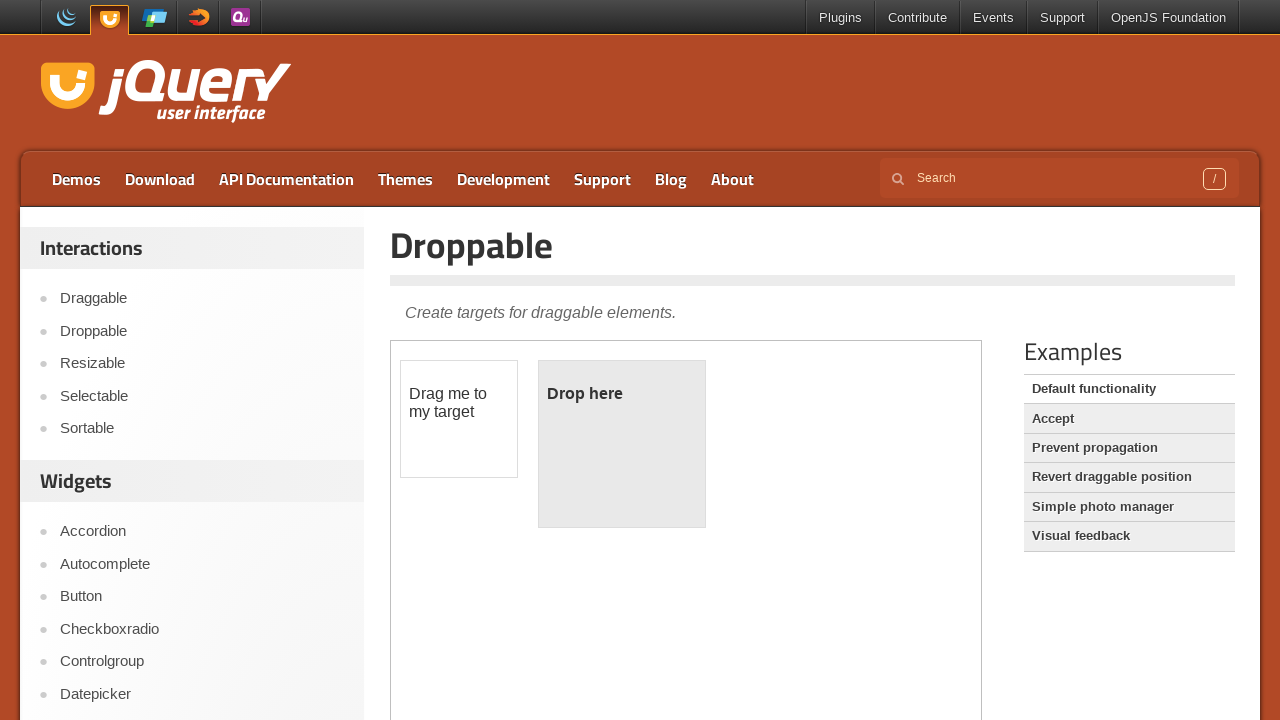

Located the droppable target element within iframe
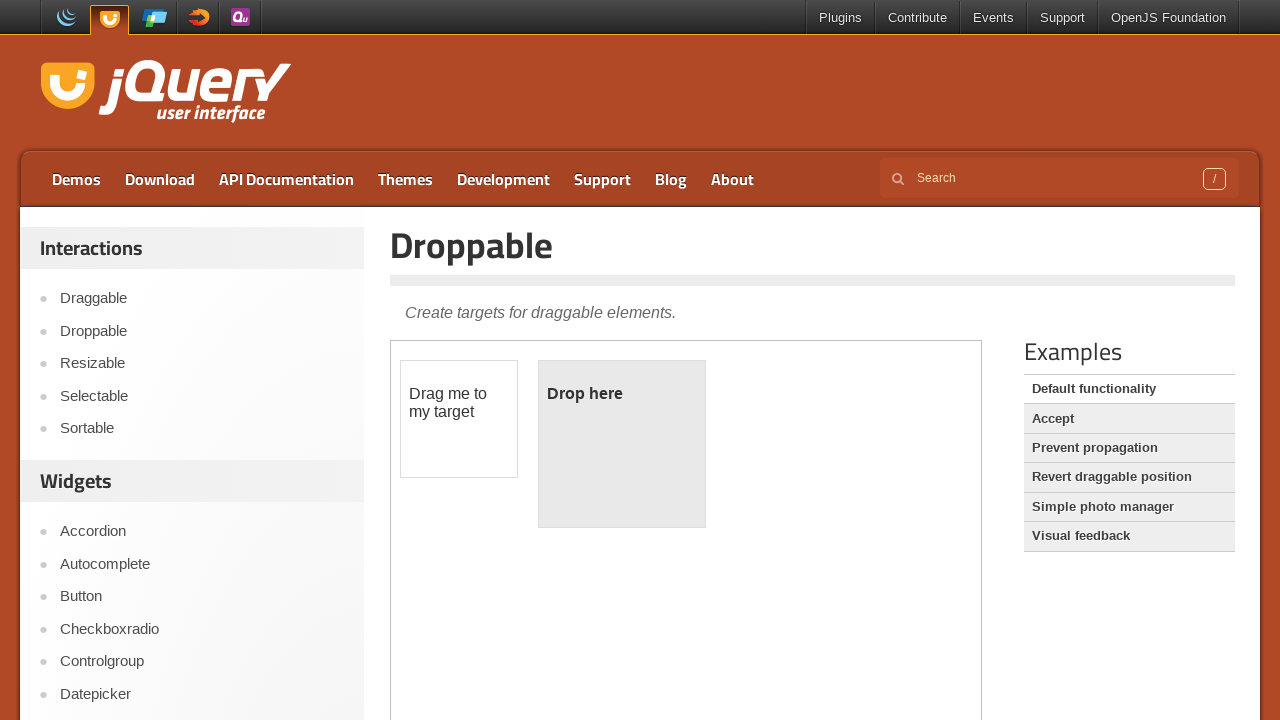

Dragged draggable element to droppable target at (622, 444)
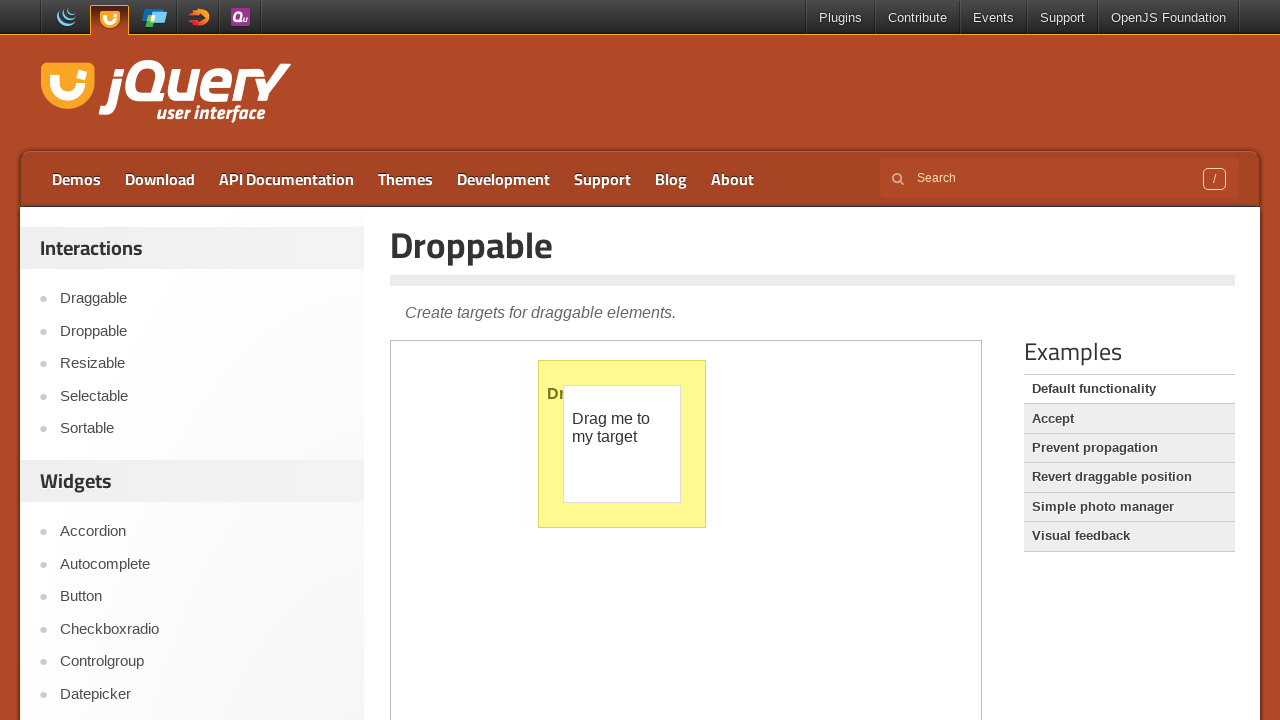

Navigated back to previous page
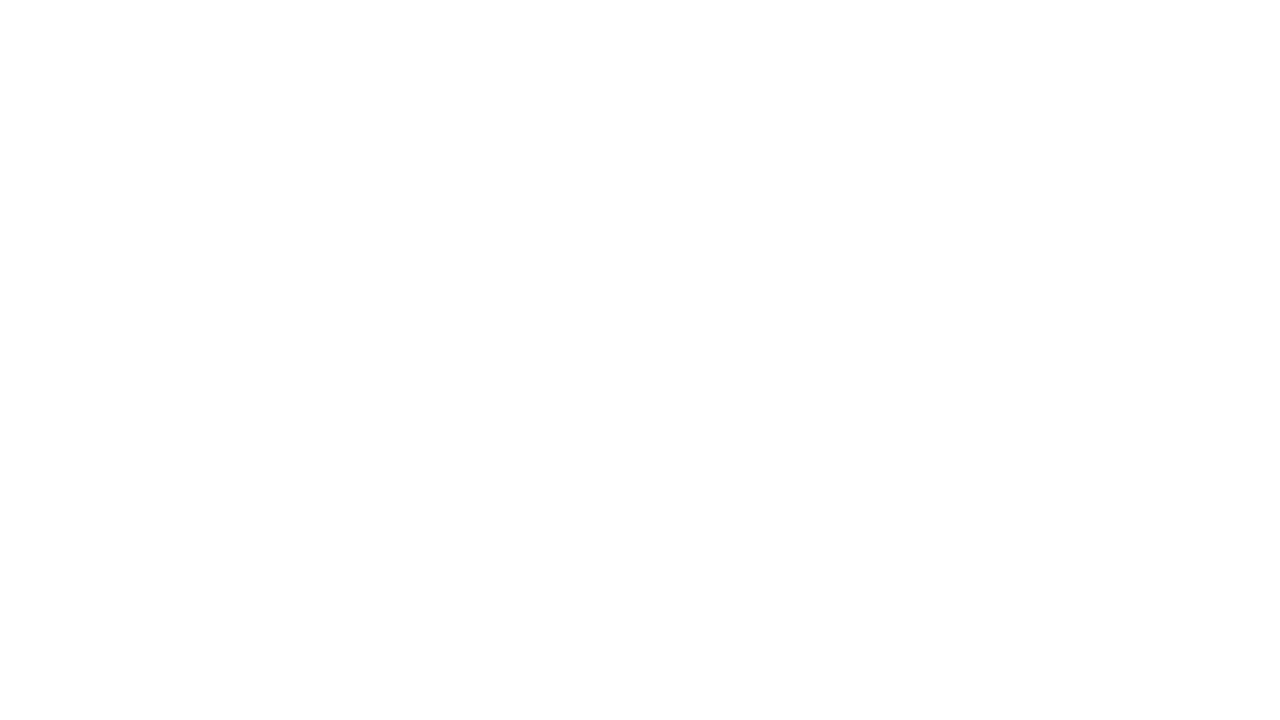

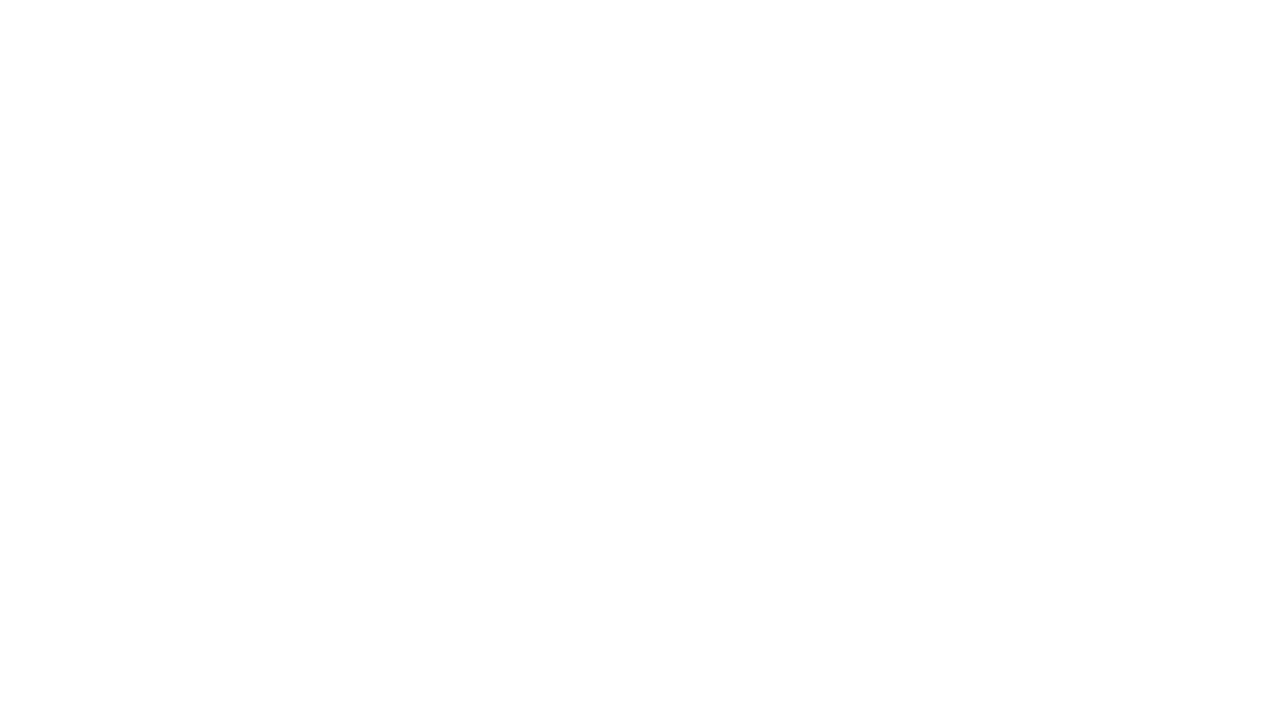